Opens a GitHub Pages site, maximizes the window, and locates an element with class 'silly' to read its text content

Starting URL: https://esickert.github.io

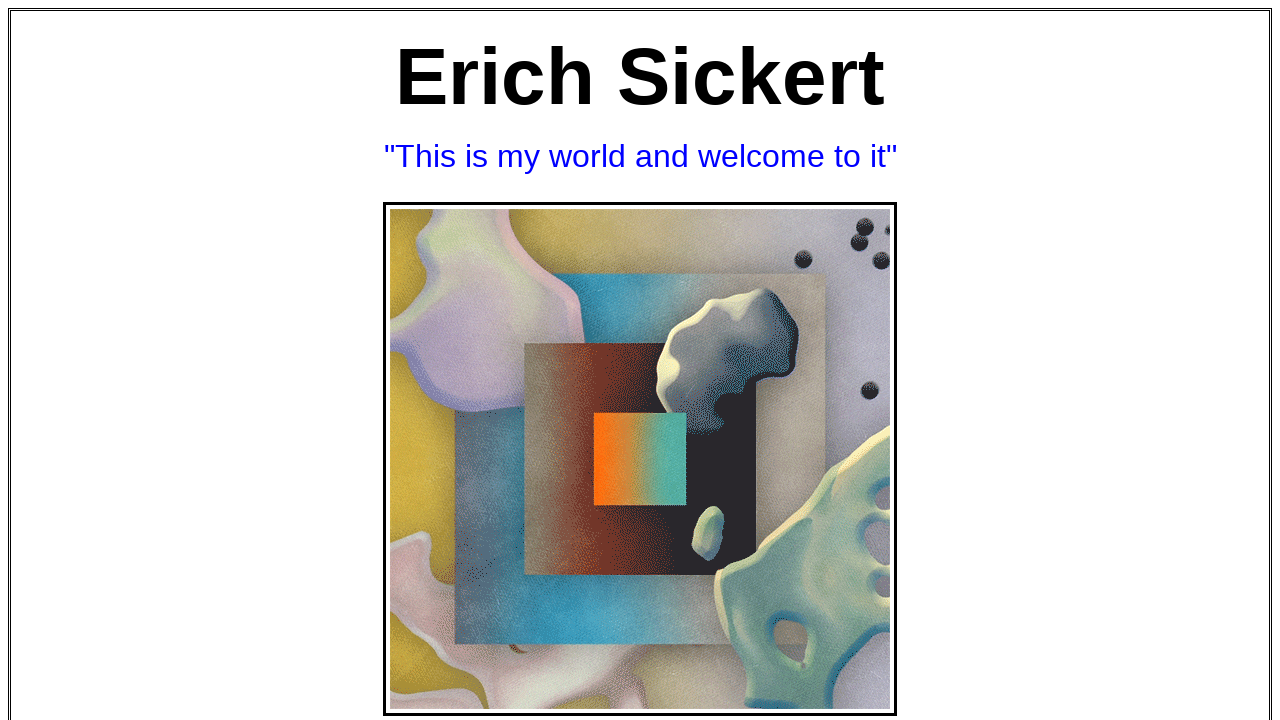

Maximized viewport to 1920x1080
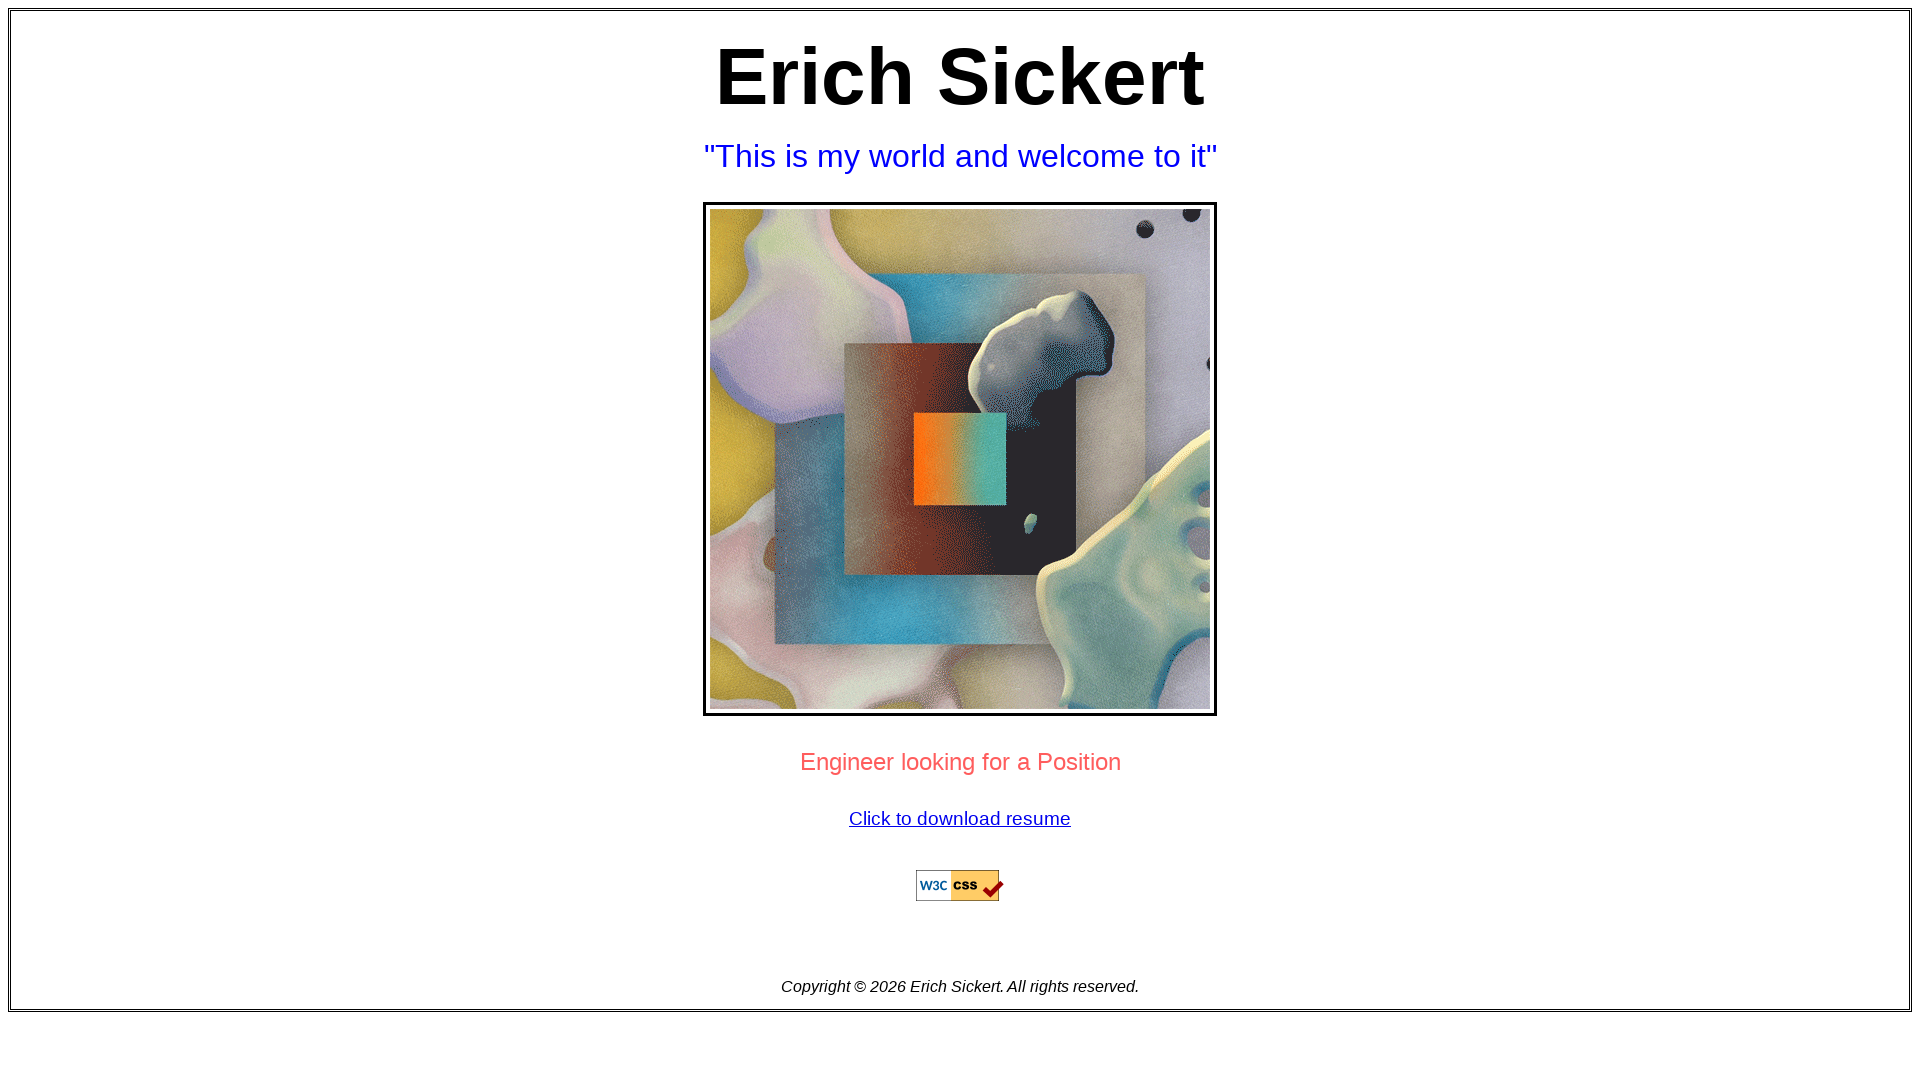

Element with class 'silly' appeared on the page
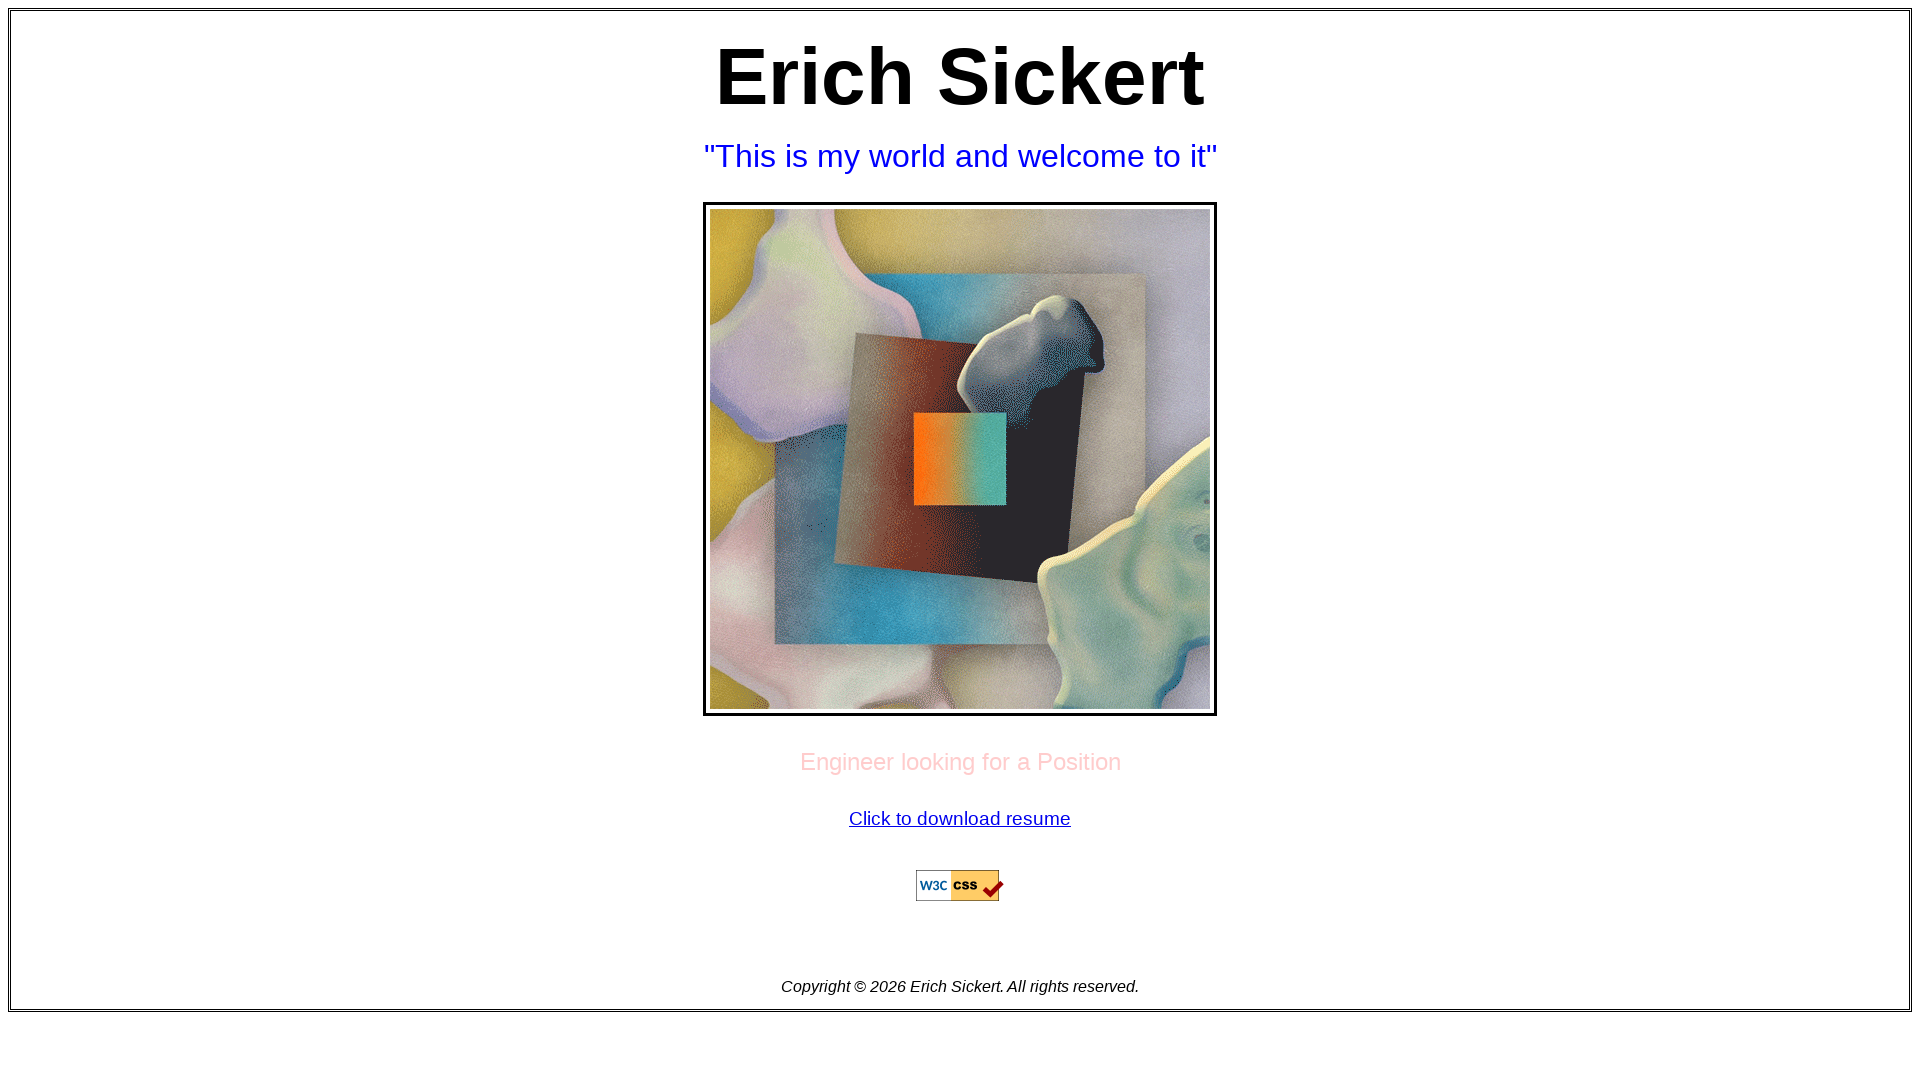

Located element with class 'silly'
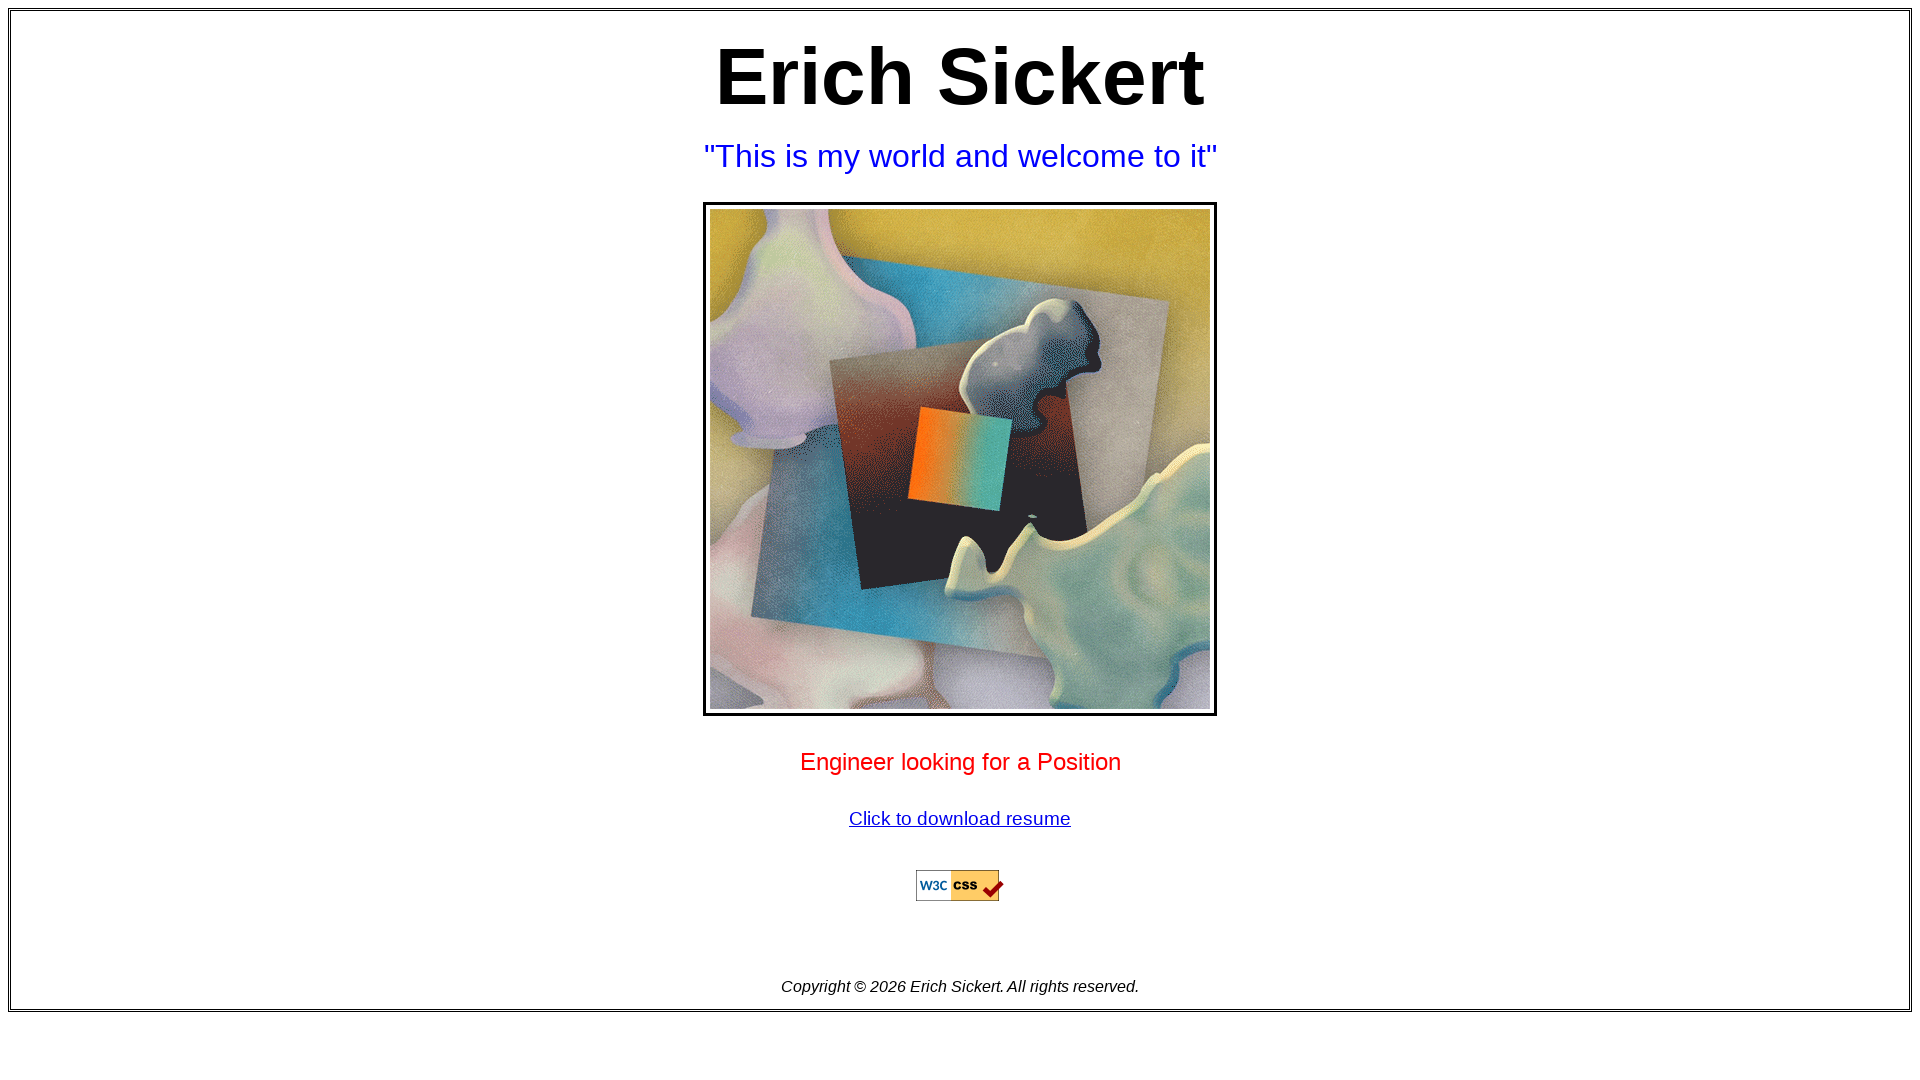

Retrieved text content from 'silly' element: Erich Sickert
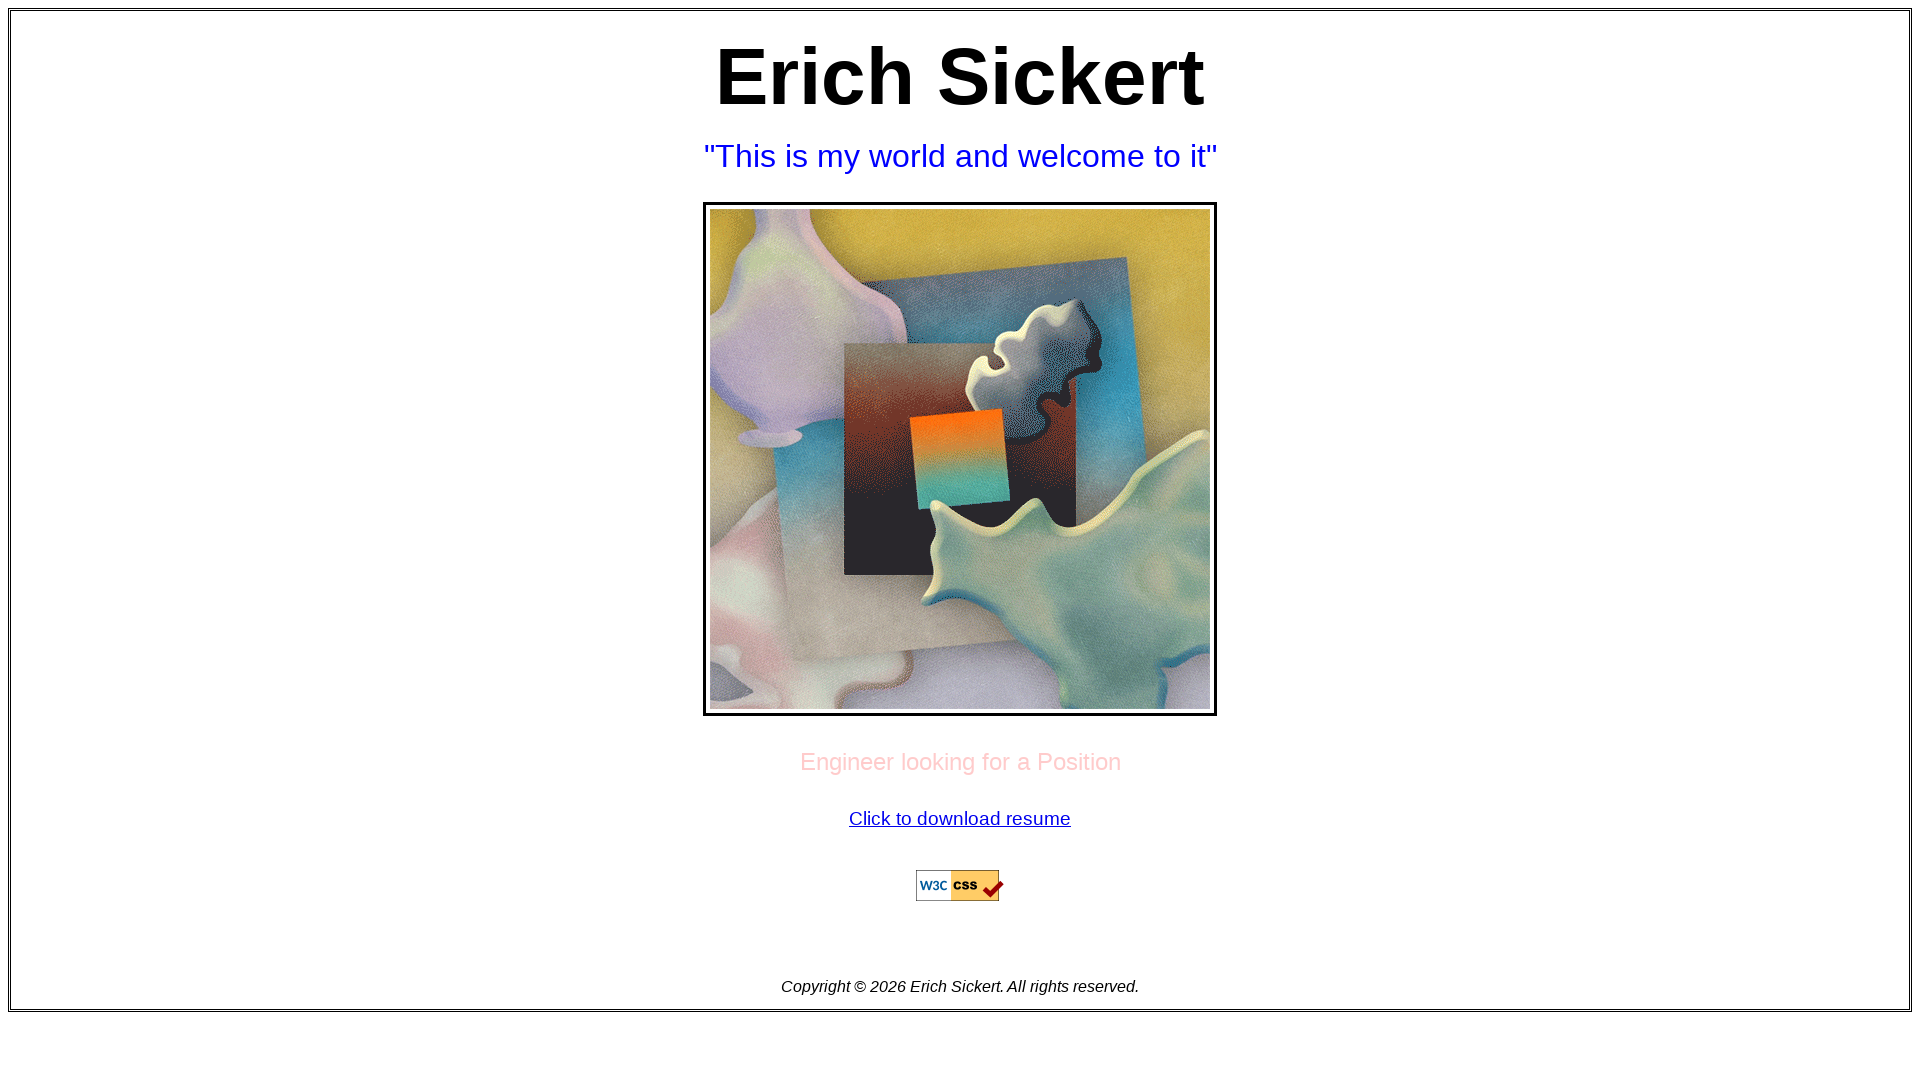

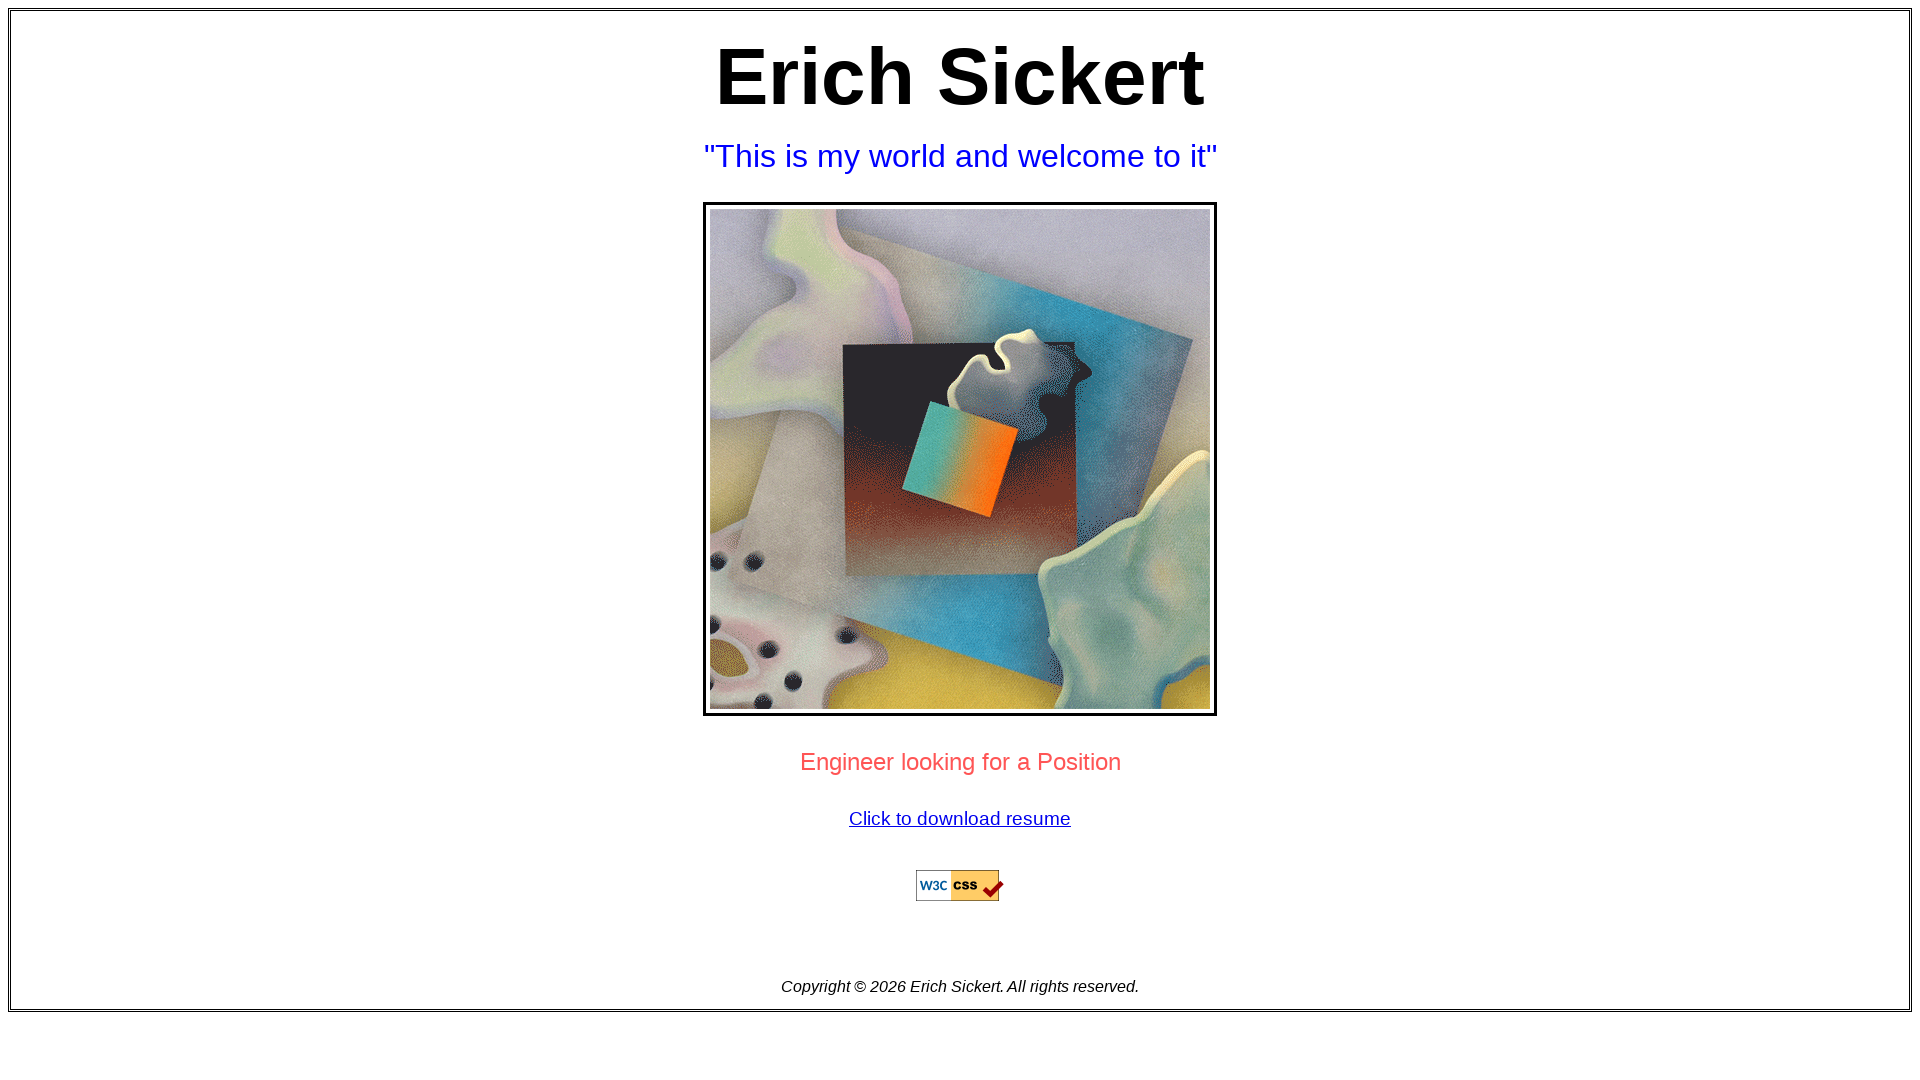